Tests iframe handling by switching to an iframe on the practice page and clicking a registration link within it

Starting URL: https://rahulshettyacademy.com/AutomationPractice/

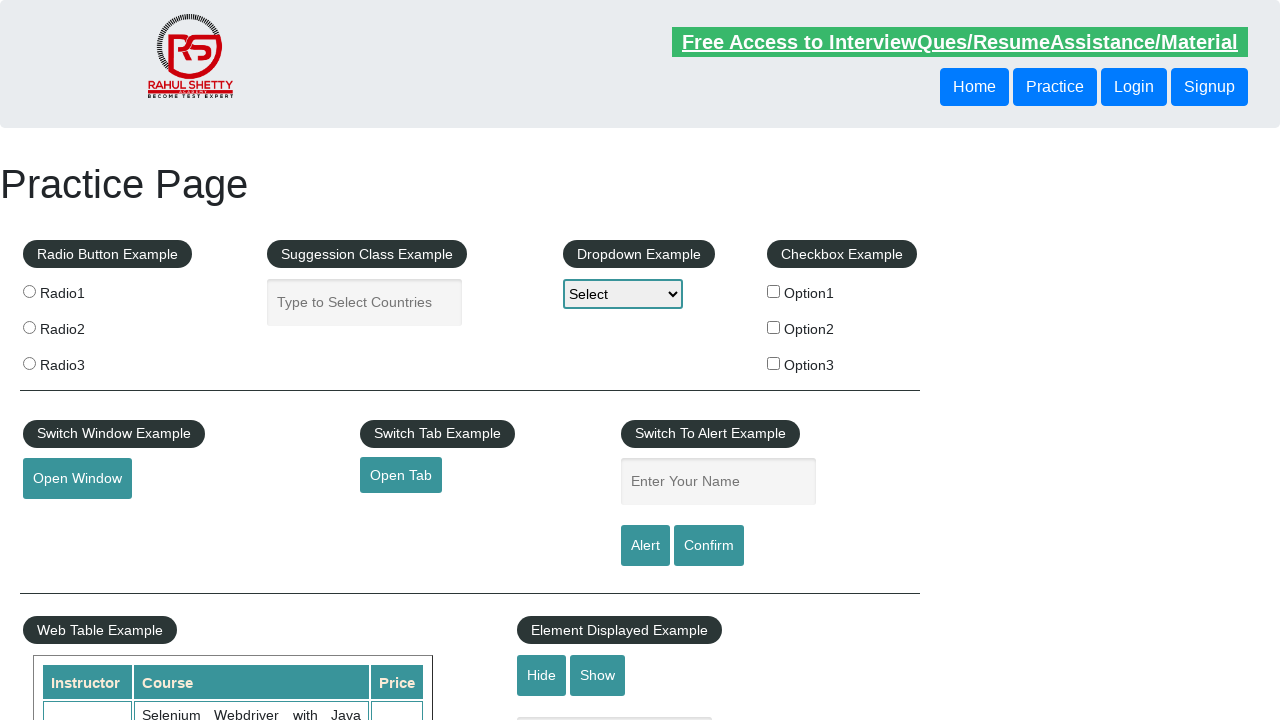

Navigated to AutomationPractice page
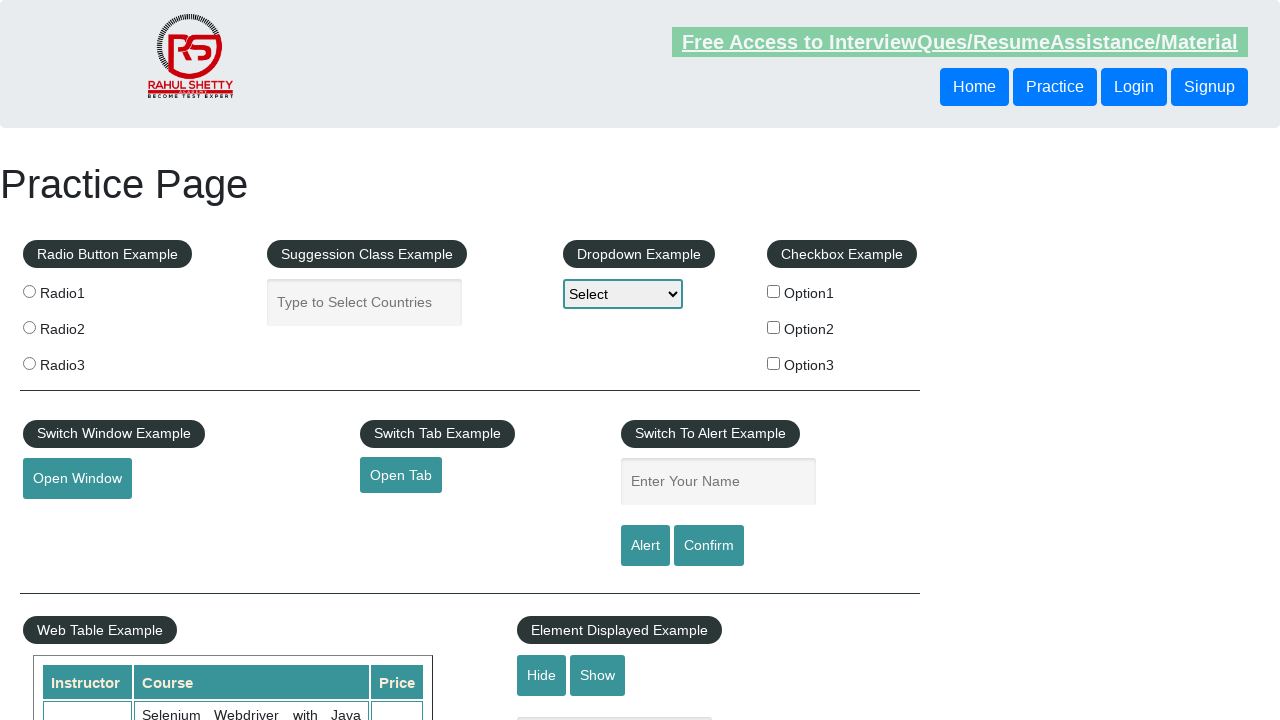

Located iframe with id 'courses-iframe'
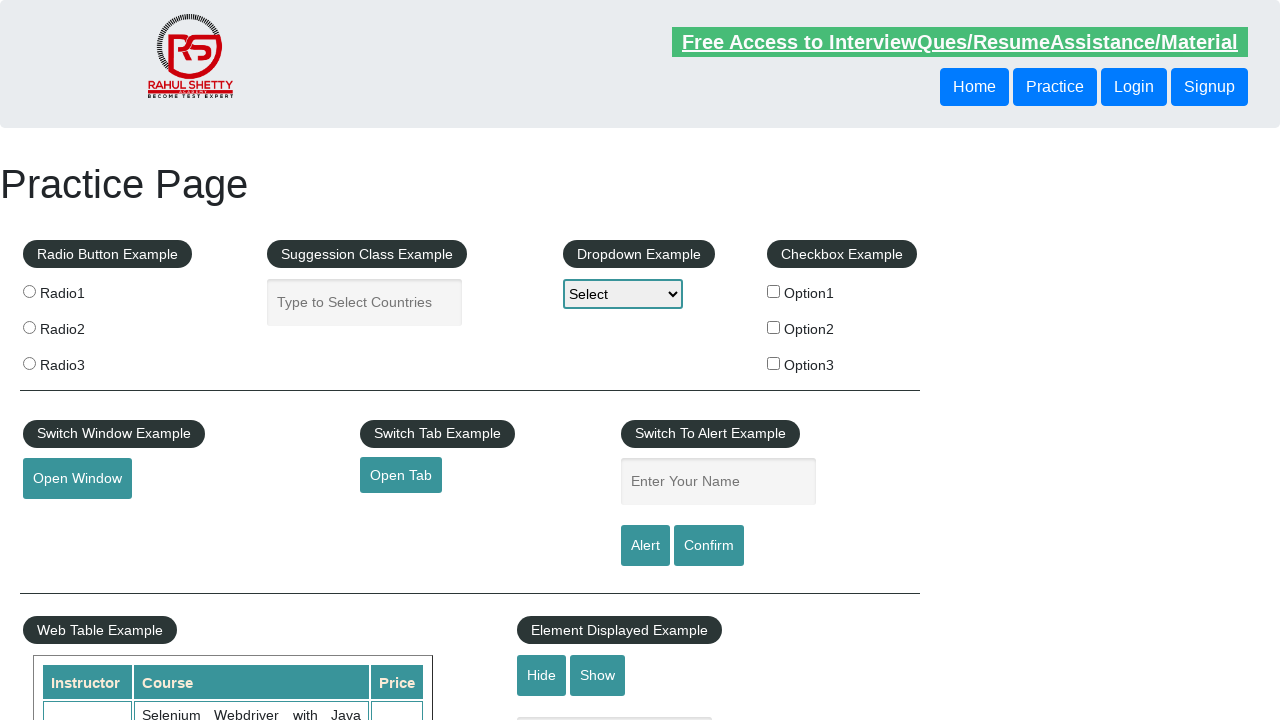

Clicked registration/signup link within iframe at (443, 361) on iframe#courses-iframe >> internal:control=enter-frame >> a[href*='sign'] >> nth=
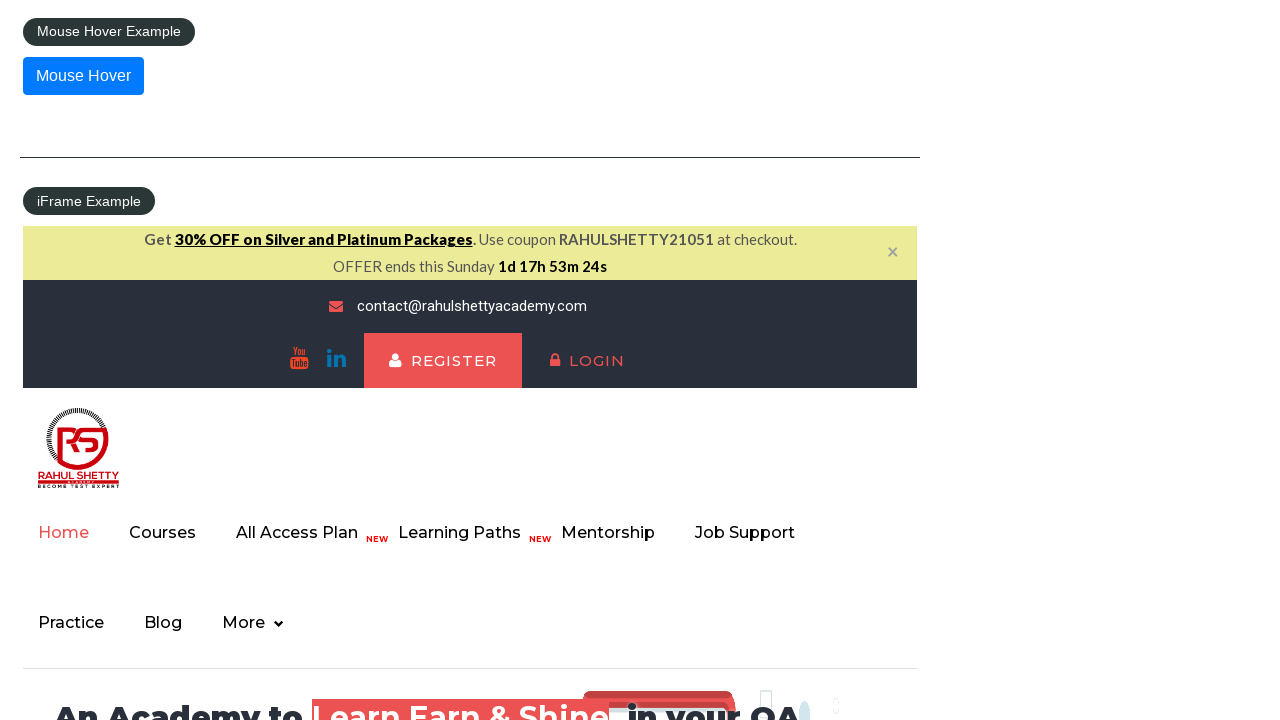

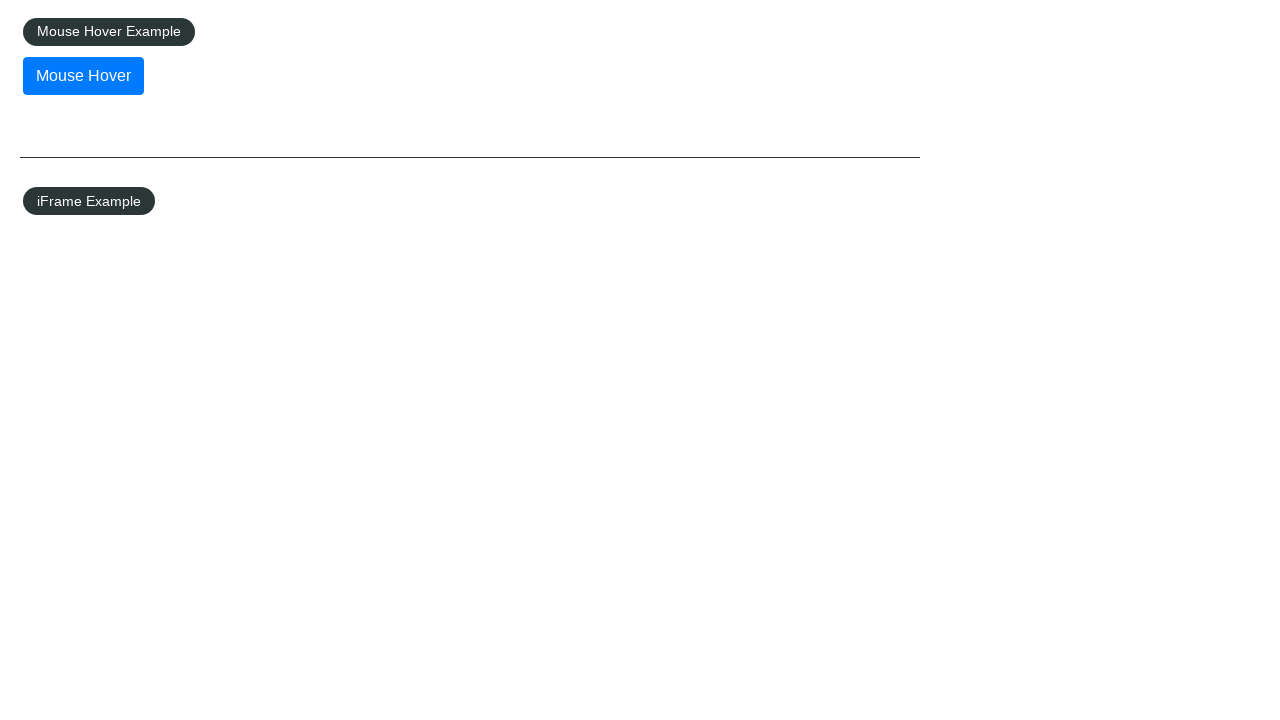